Opens Myntra website and maximizes the browser window

Starting URL: https://www.myntra.com/?utm_source=dms_google&utm_medium=searchbrand_cpc&utm_campaign=dms_google_searchbrand_cpc_Search_Brand_Myntra_Brand_India_BM_TROAS_SOK_New&gad_source=1&gclid=Cj0KCQjwv_m-BhC4ARIsAIqNeBu1aJ47xYme9TqnY2pxgwtj40QGqomFvTJ2XSIJVkxs-J1nP3WHq3EaAunUEALw_wcB

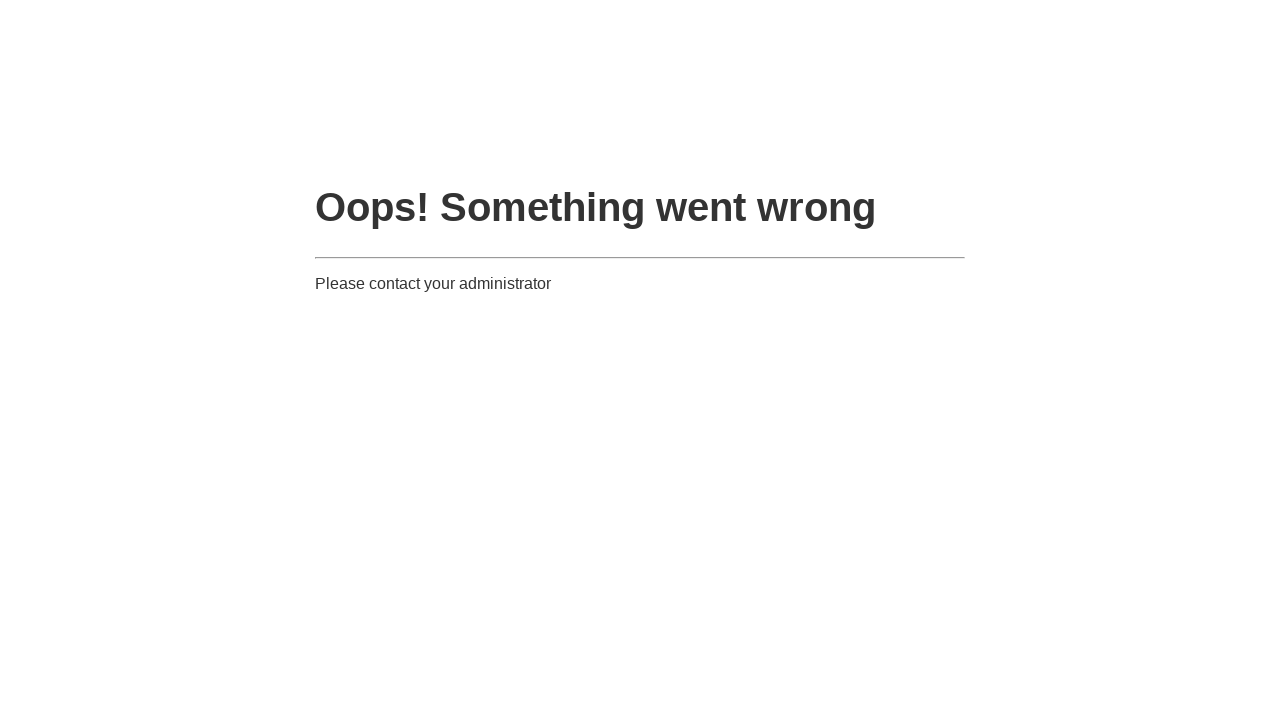

Myntra website loaded at starting URL
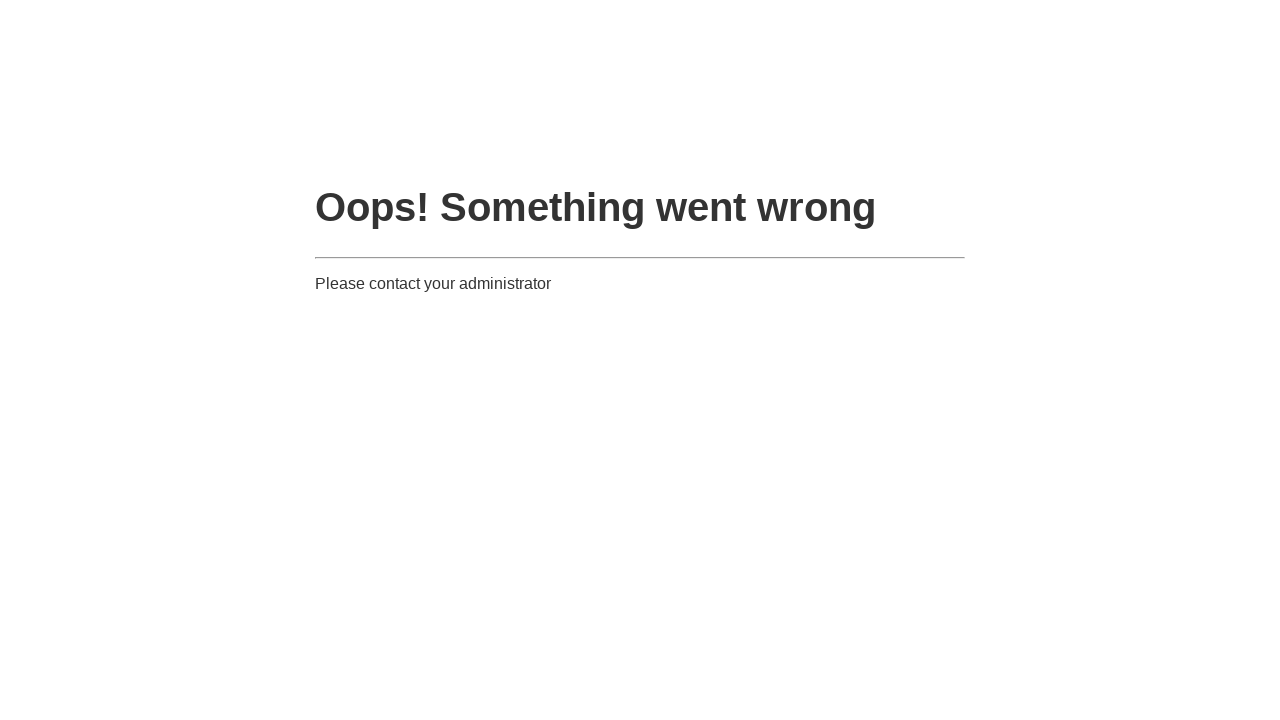

Browser window maximized with viewport configured
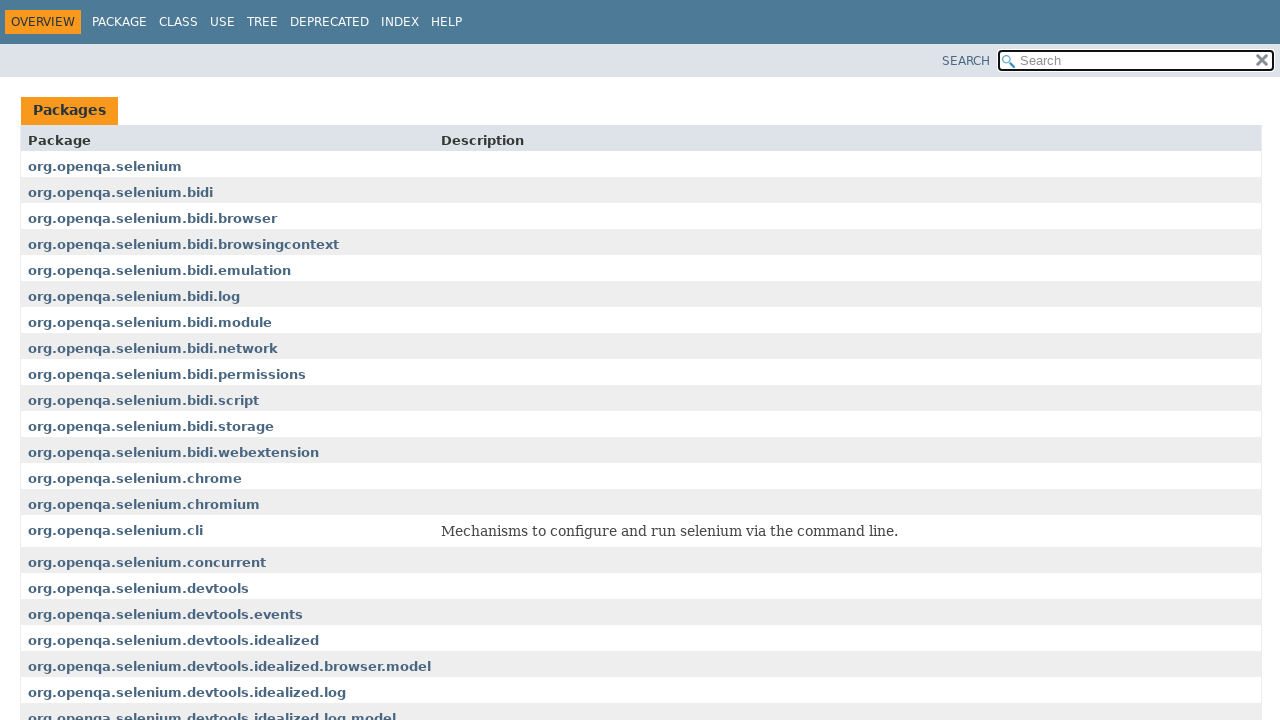

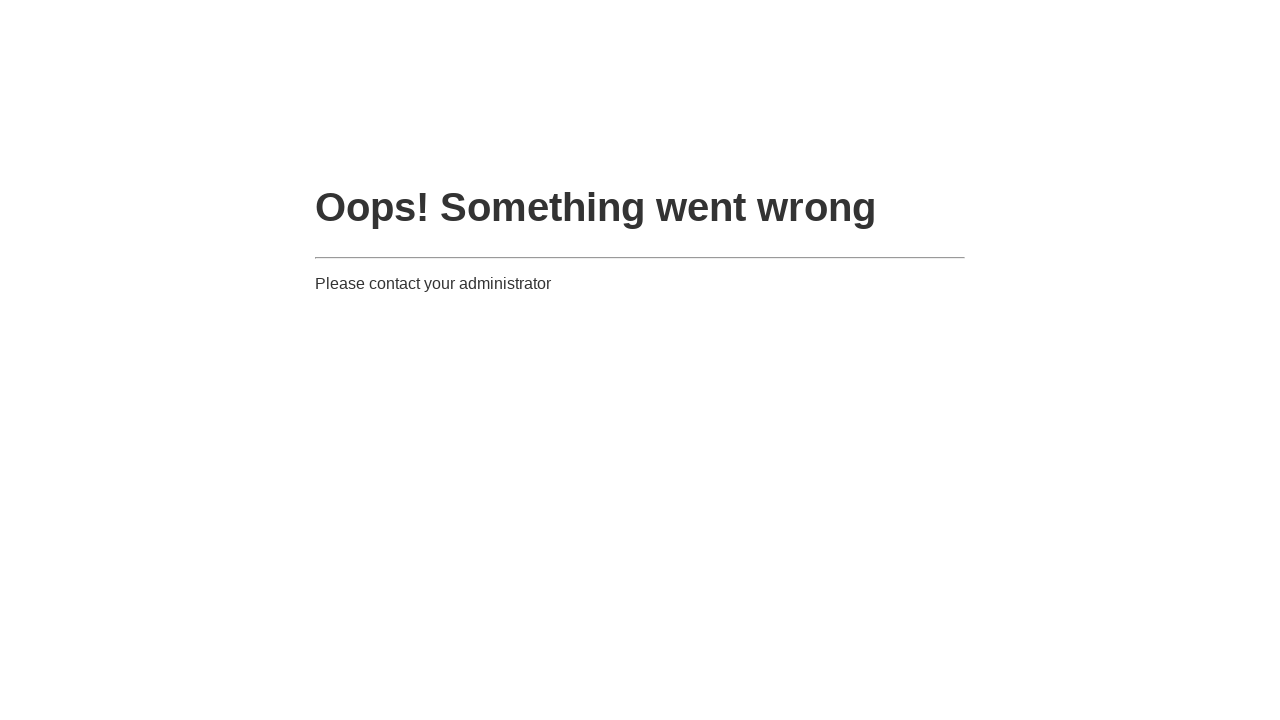